Tests Bootstrap dropdown functionality by clicking the dropdown button and selecting Option 3 from the dropdown menu

Starting URL: https://chroma-tech-academy.mexil.it/static_page/#

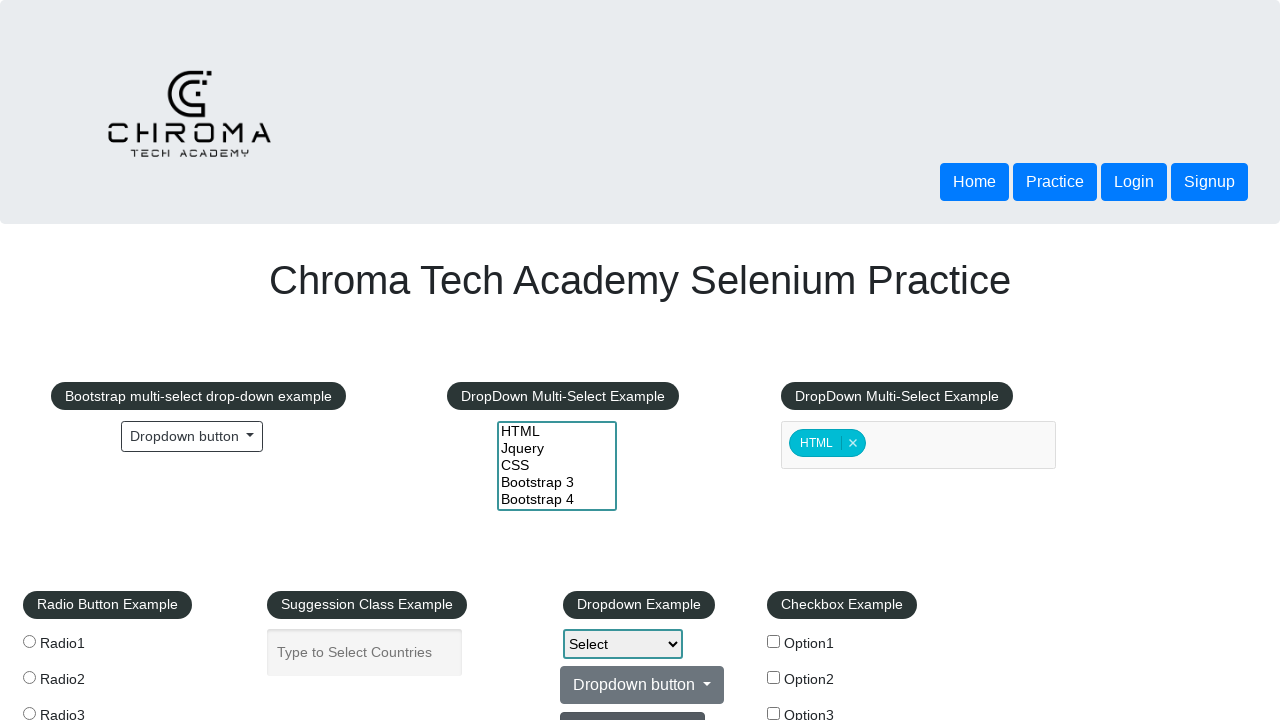

Clicked the Bootstrap dropdown button at (192, 436) on button[class$='btn-outline-dark']
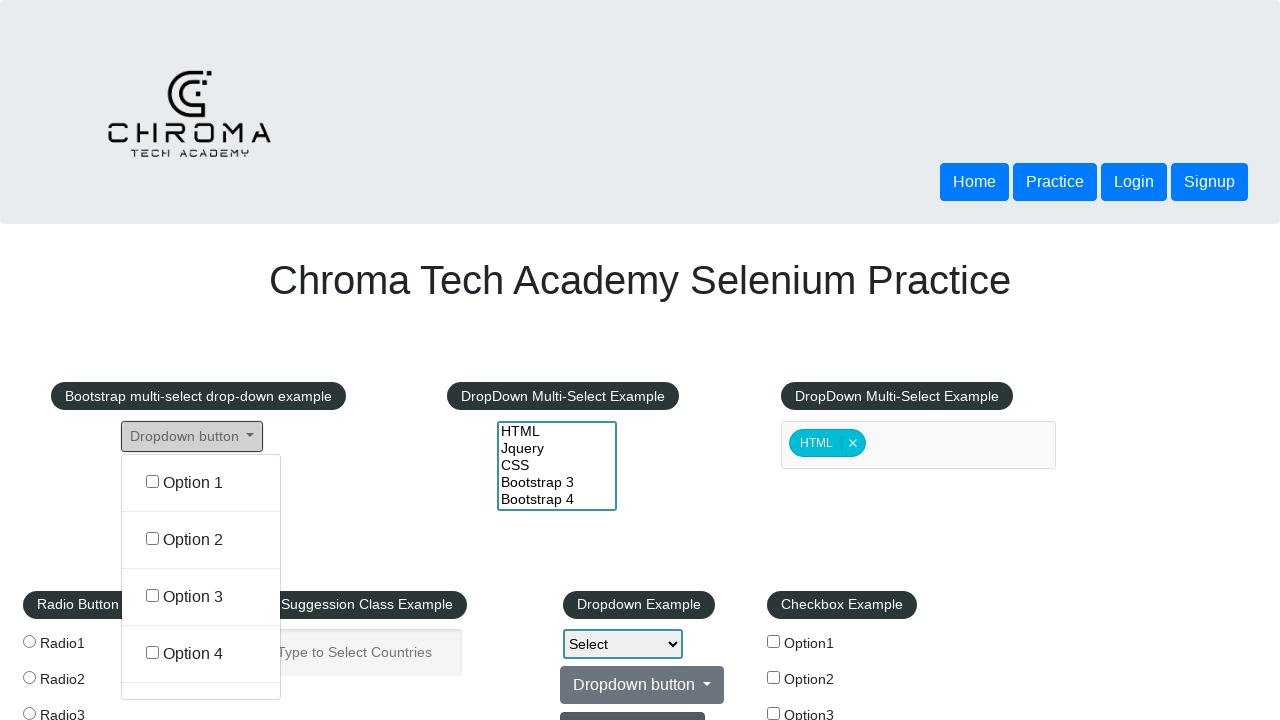

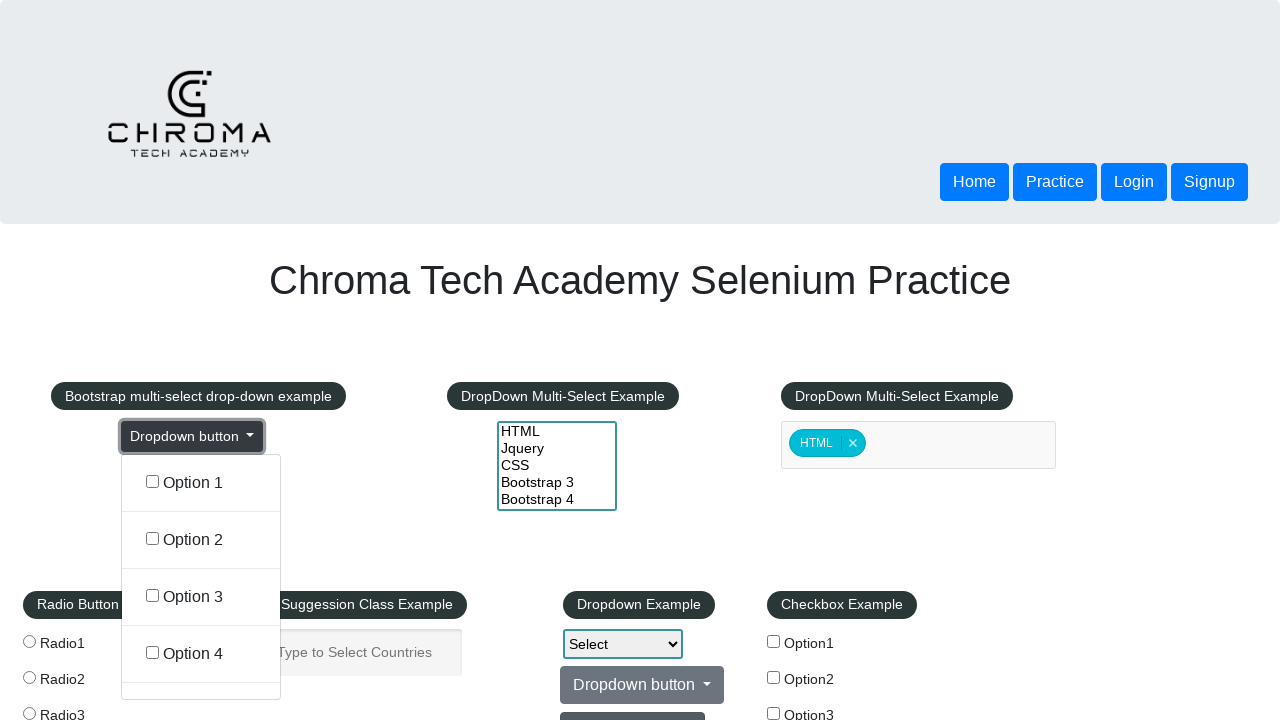